Tests navigation on syntaxprojects.com by clicking the "Start Practising" button and then selecting the first demo link from the list

Starting URL: https://syntaxprojects.com/

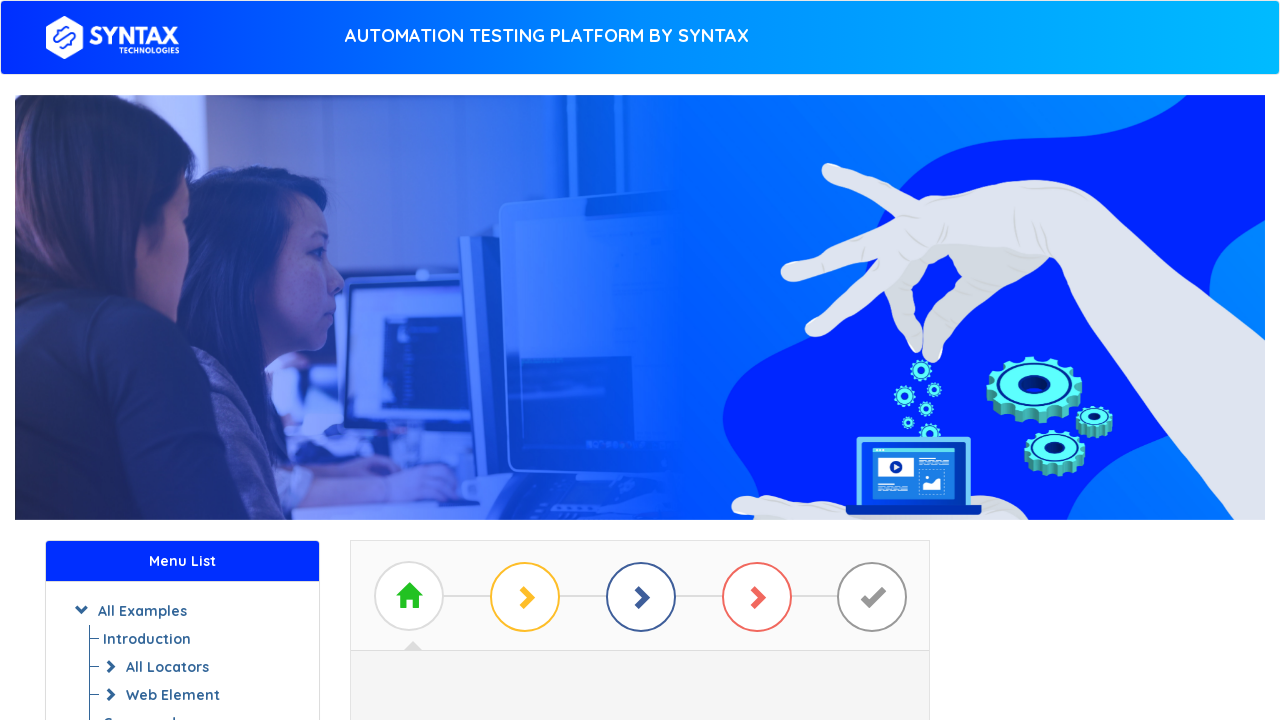

Clicked 'Start Practising' button at (640, 372) on xpath=//a[text()=' Start Practising ']
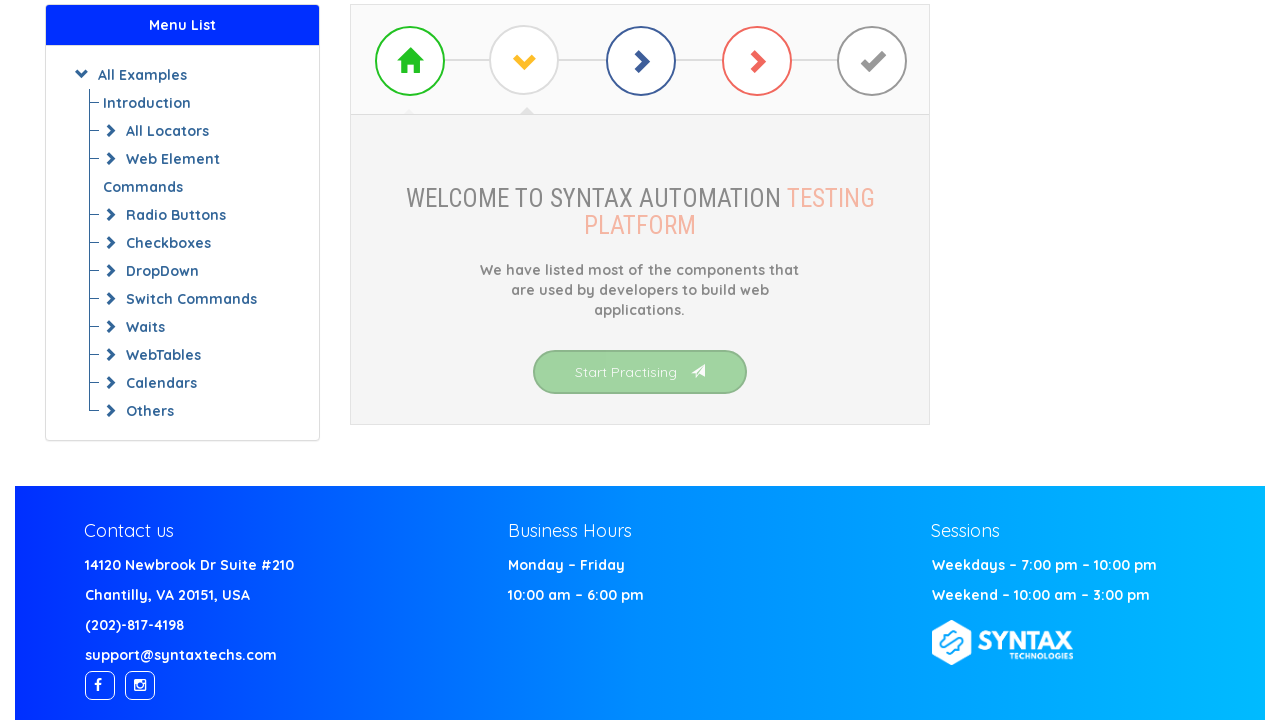

Demo links list loaded
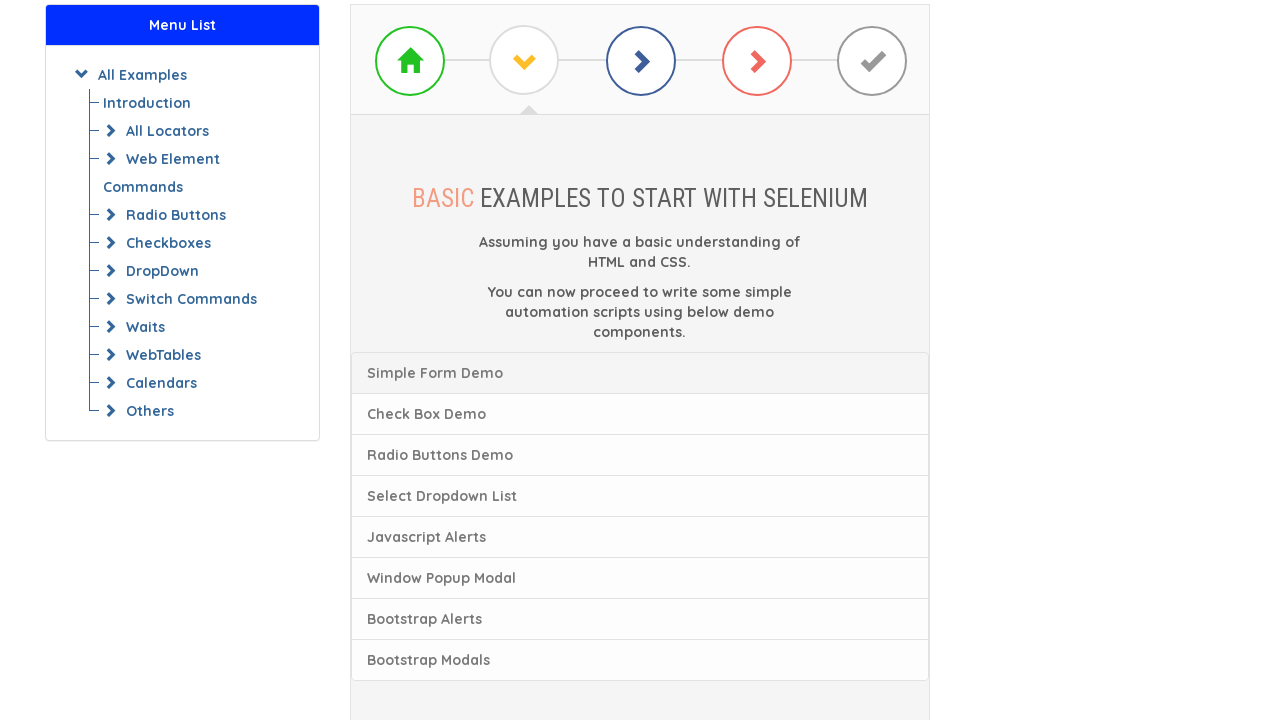

Clicked first demo link from the list at (640, 373) on (//a[@class='list-group-item'])[1]
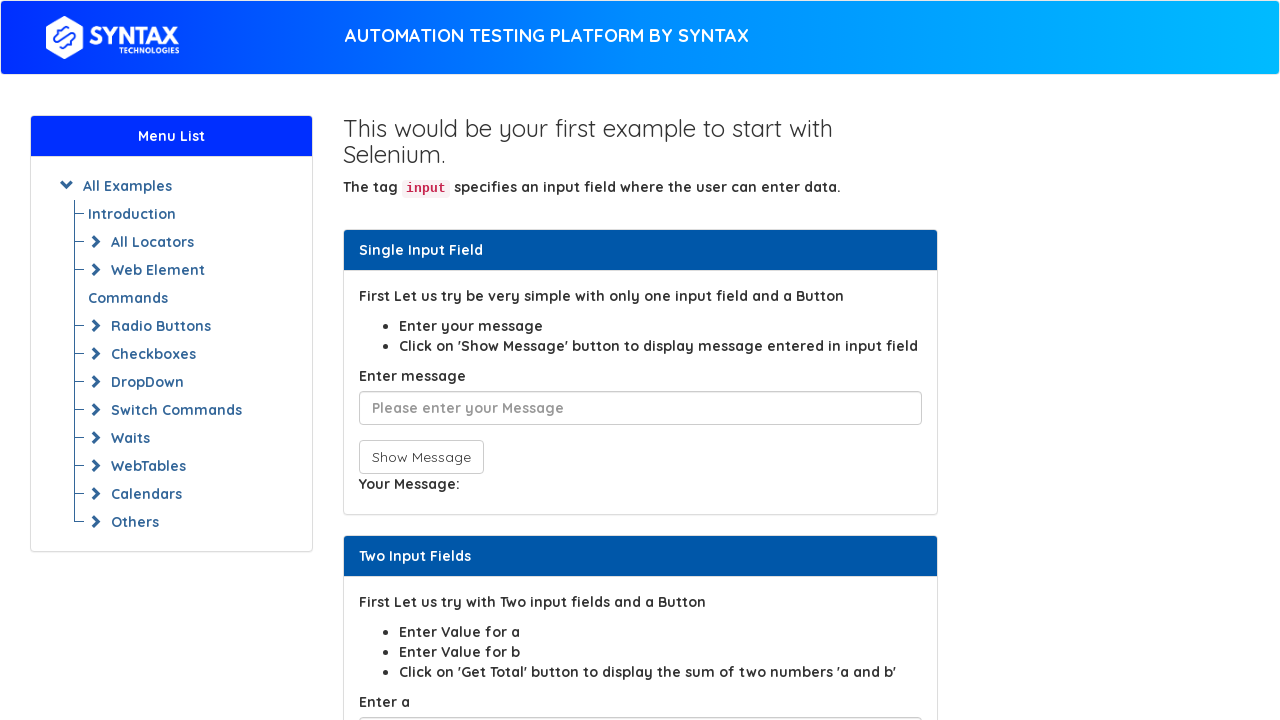

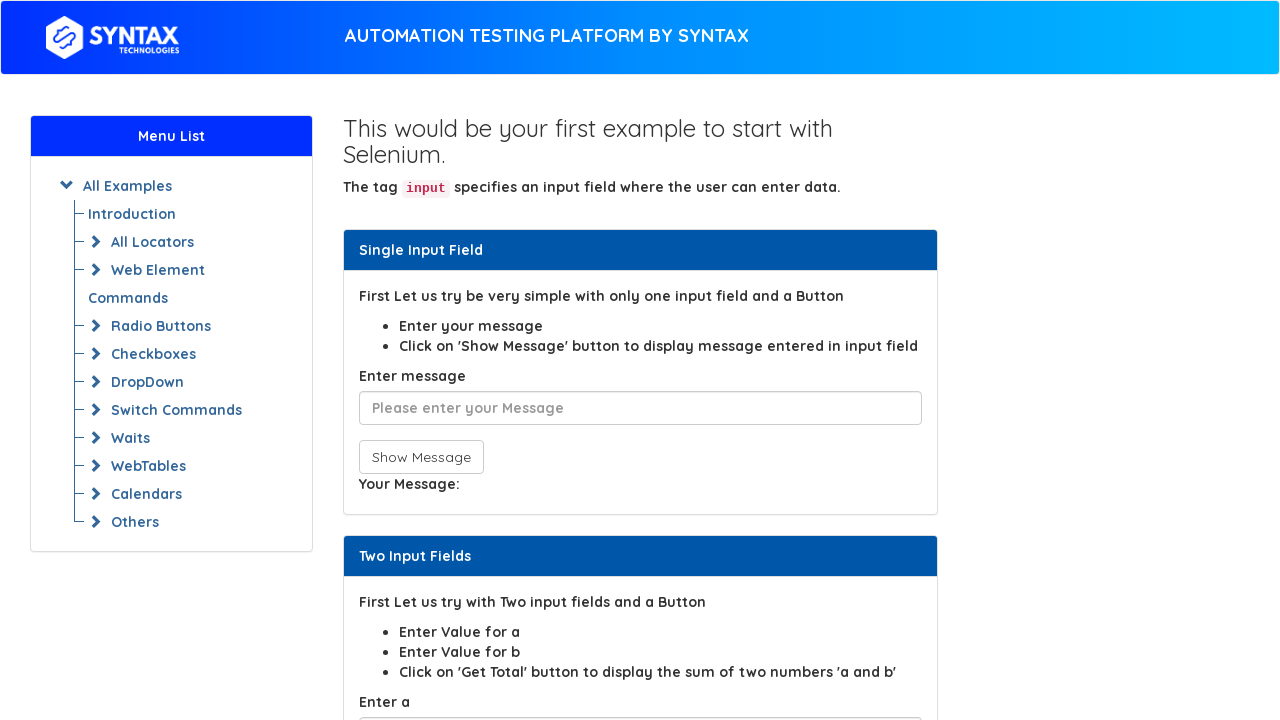